Tests a web form by entering text in an input field and submitting, then verifying the success message

Starting URL: https://www.selenium.dev/selenium/web/web-form.html

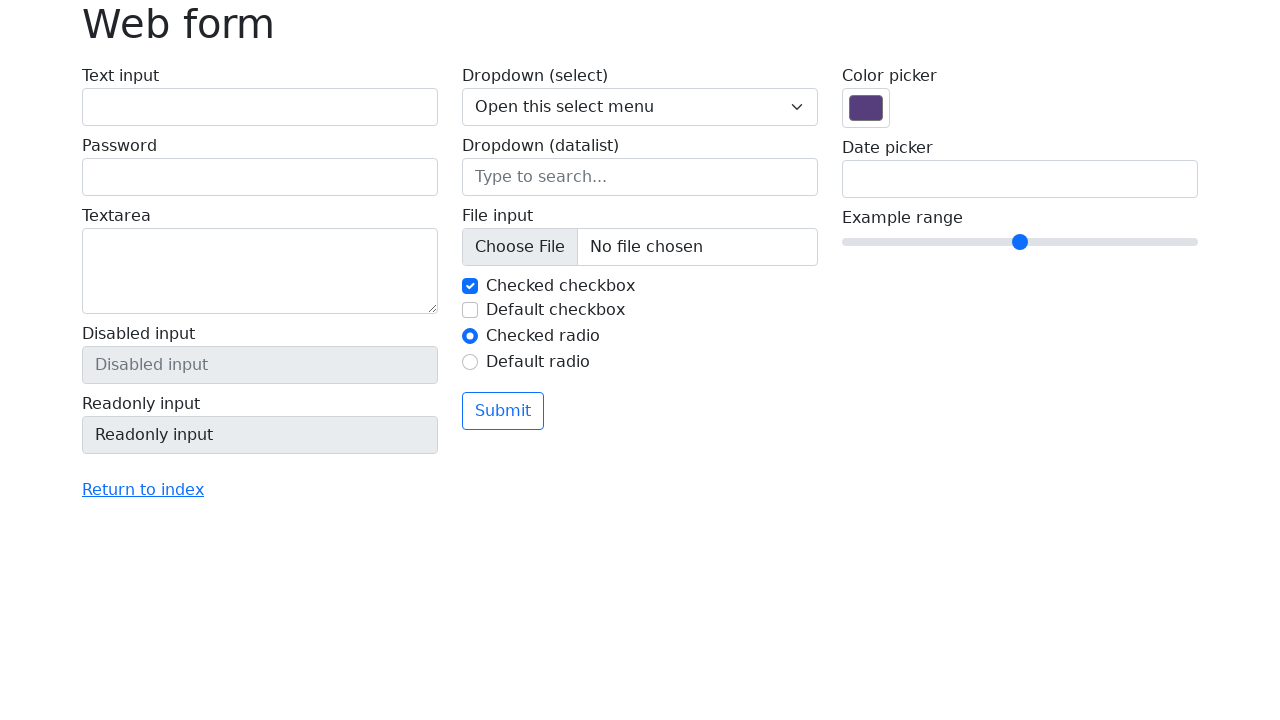

Filled text input field with 'Selenium' on input[name='my-text']
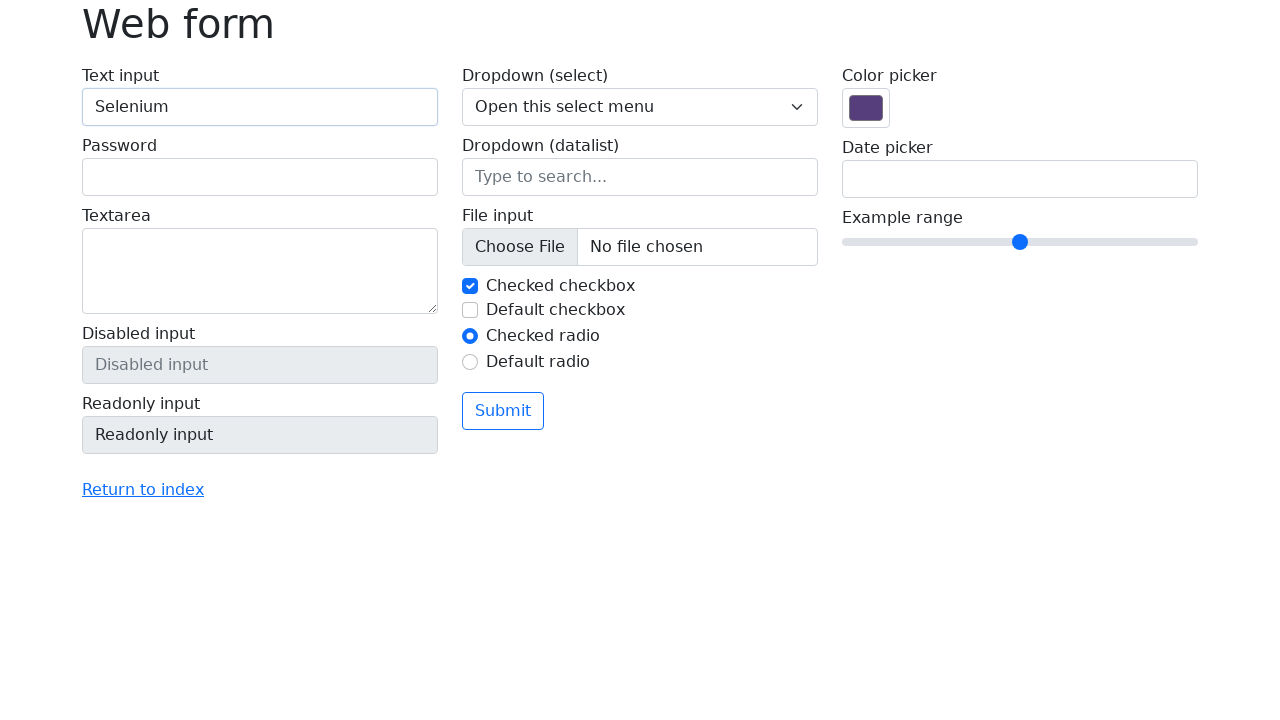

Clicked submit button at (503, 411) on button
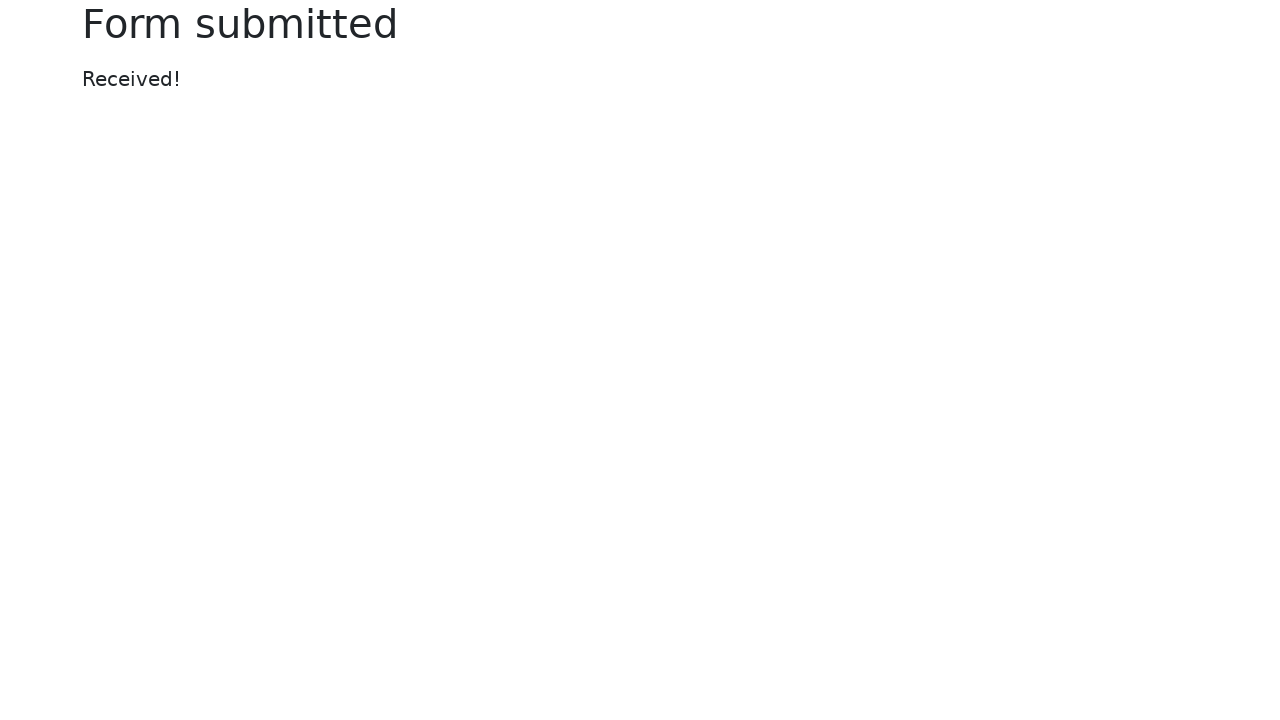

Success message element appeared
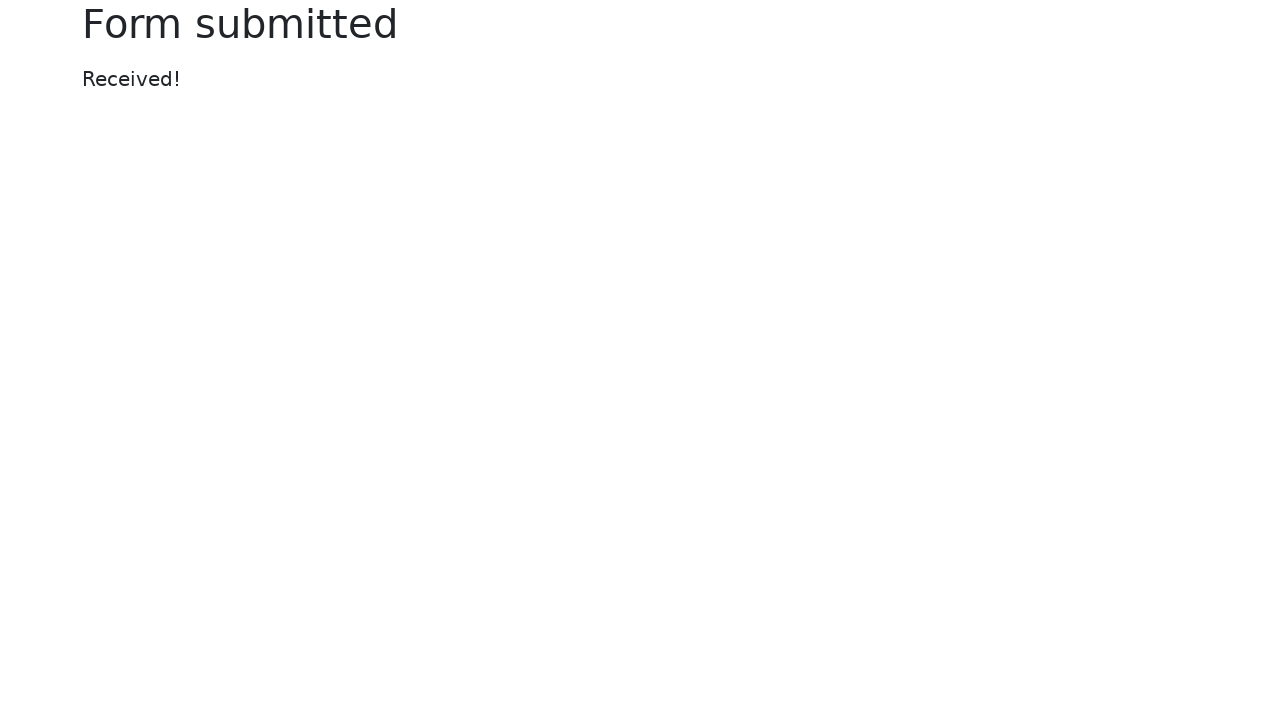

Retrieved success message text
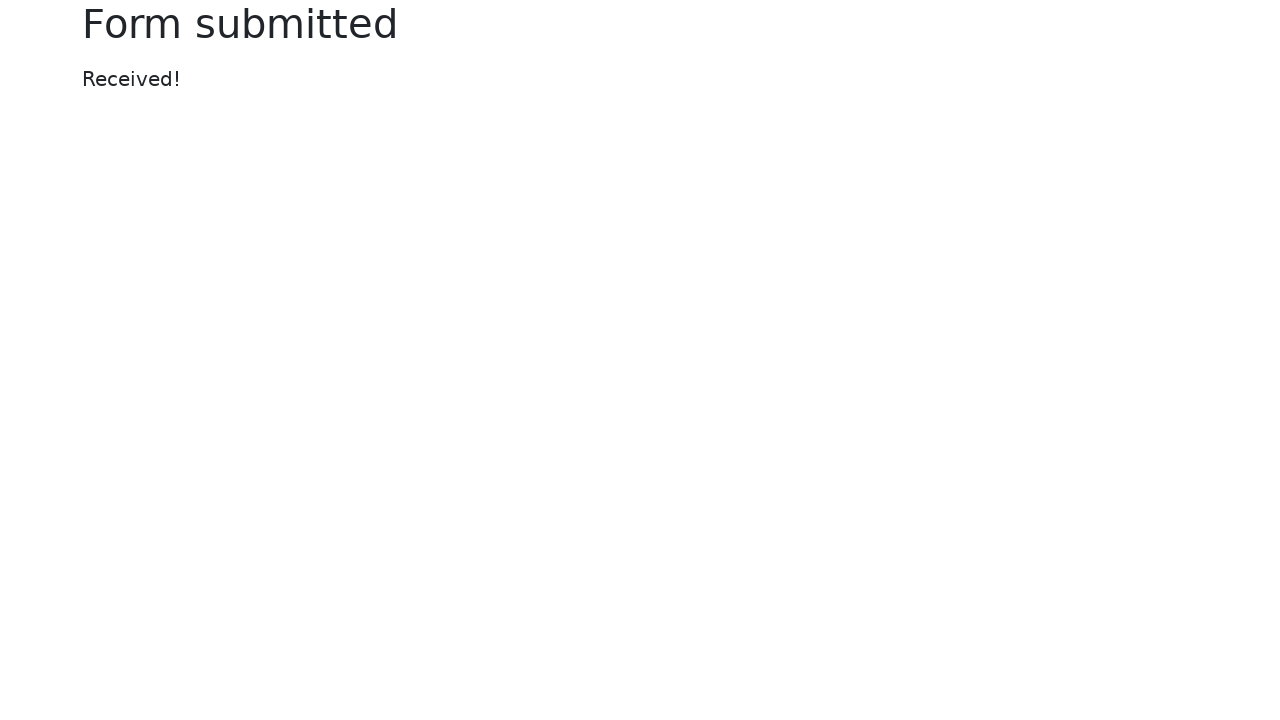

Verified success message equals 'Received!'
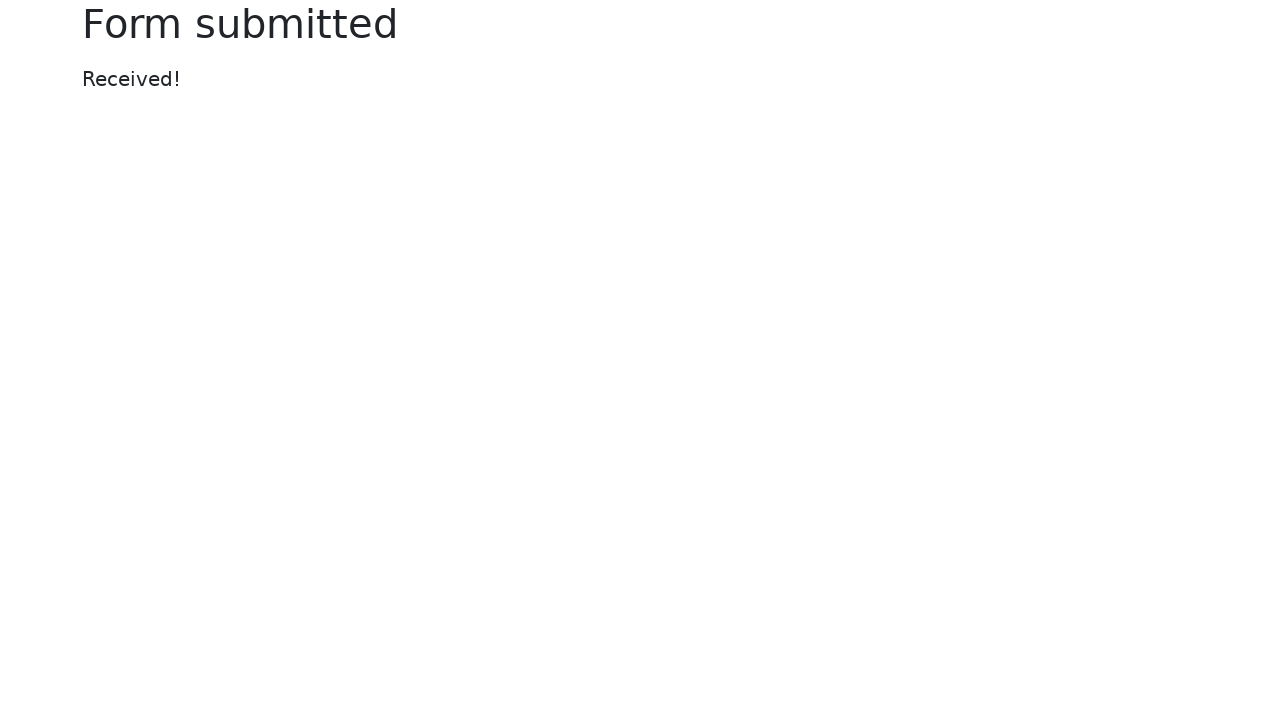

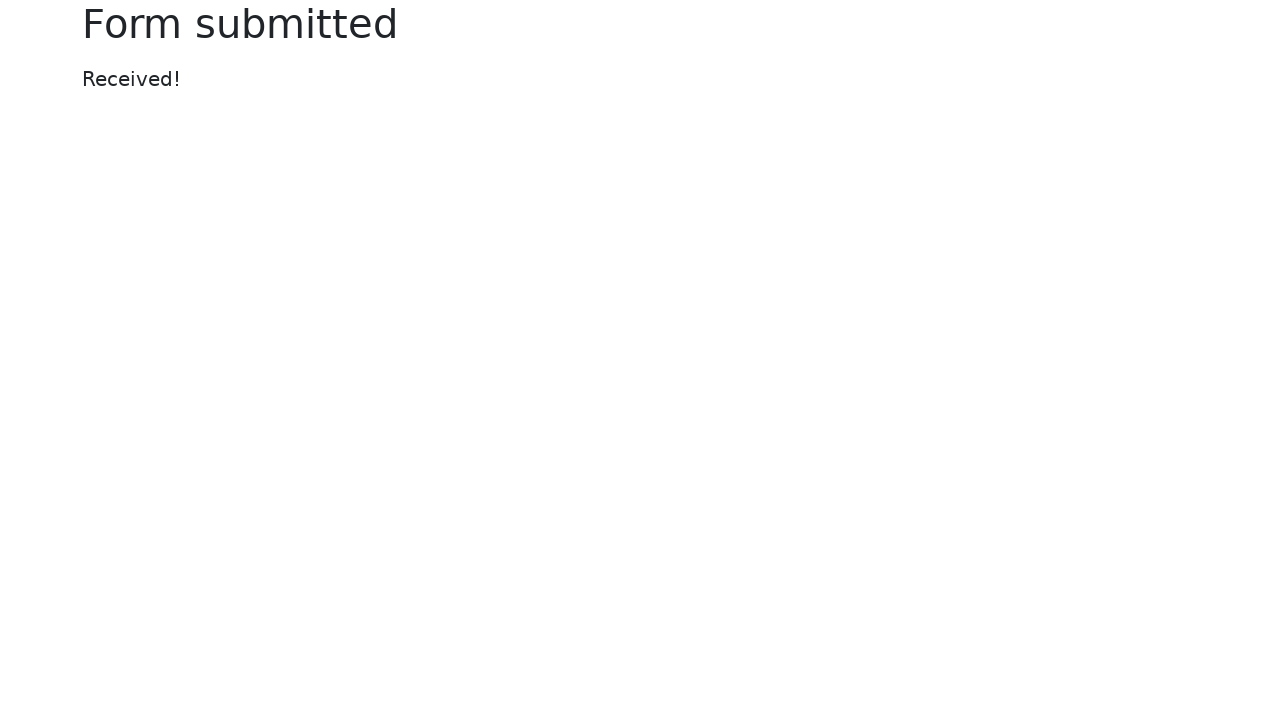